Opens Intertop website, then opens Java Online in a new tab and verifies the URLs are different

Starting URL: https://intertop.ua/

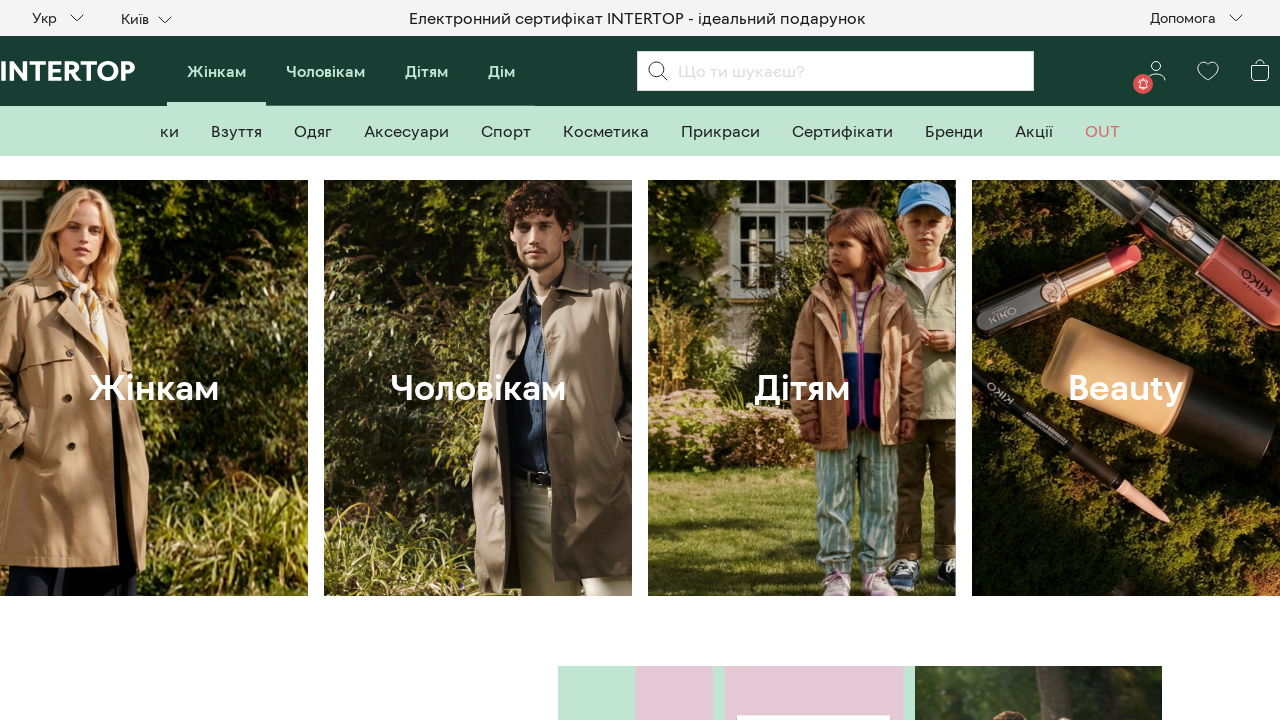

Stored Intertop website URL
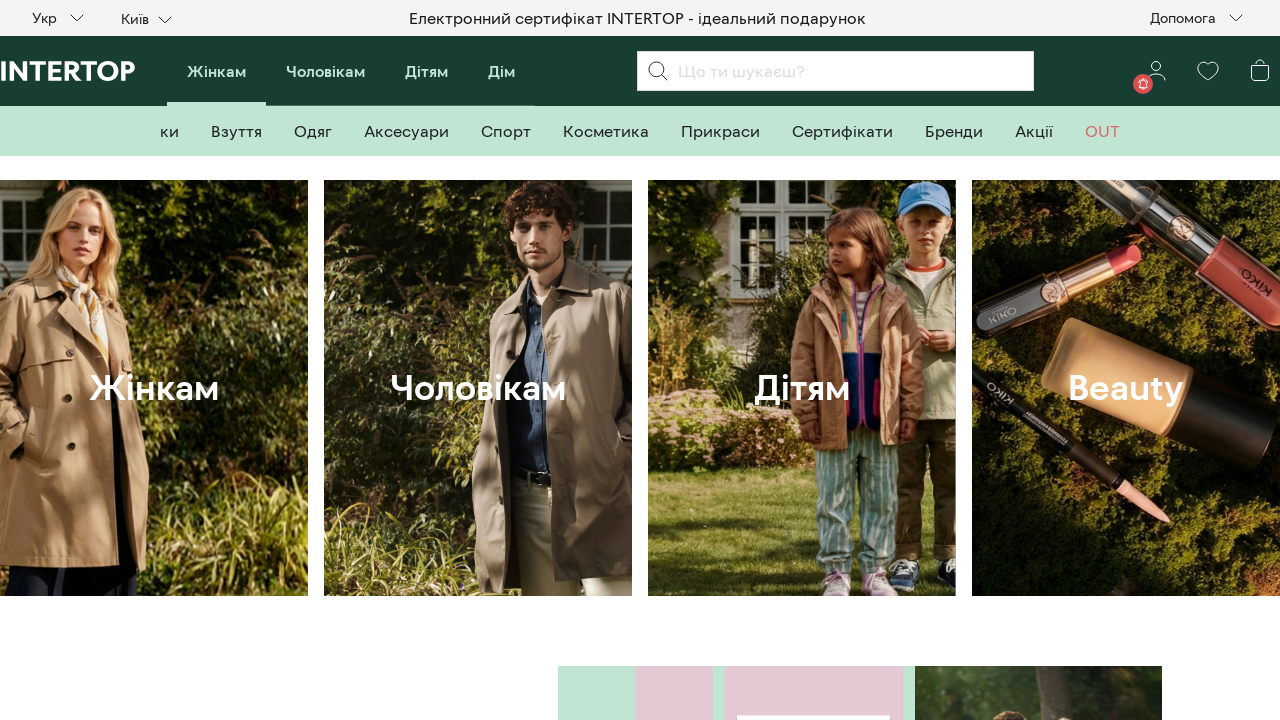

Opened new tab
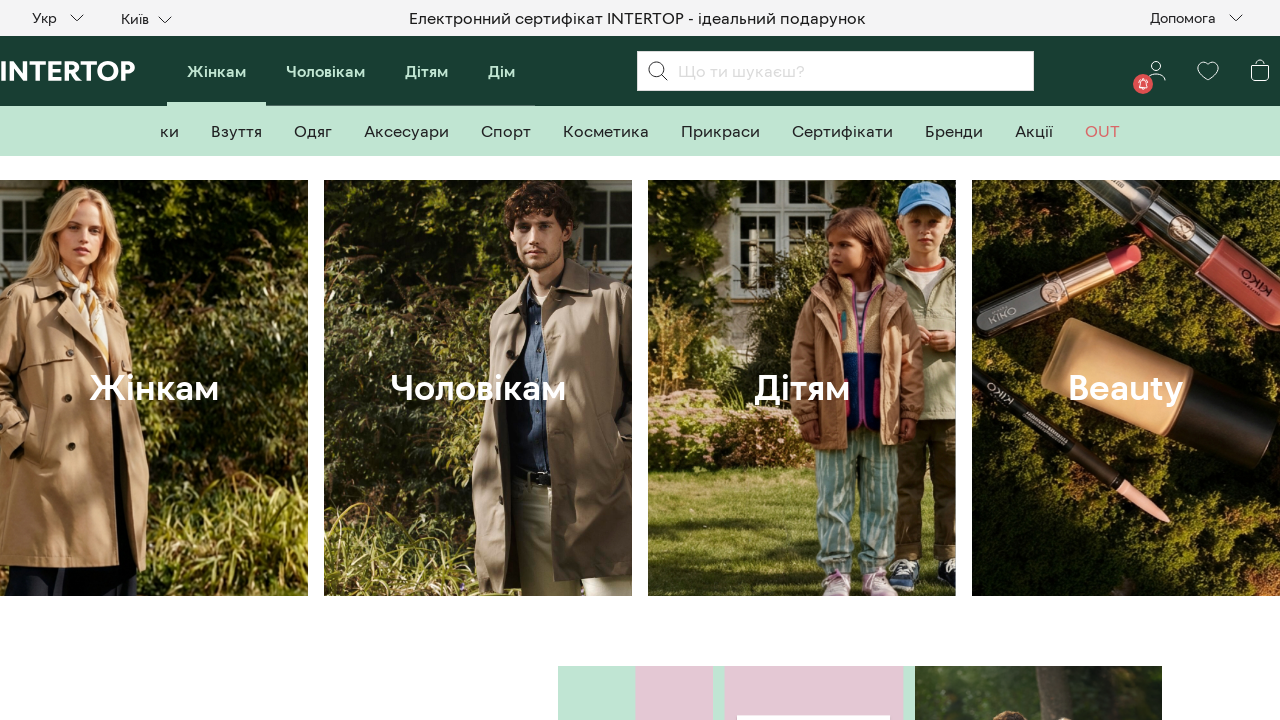

Navigated to Java Online blog page in new tab
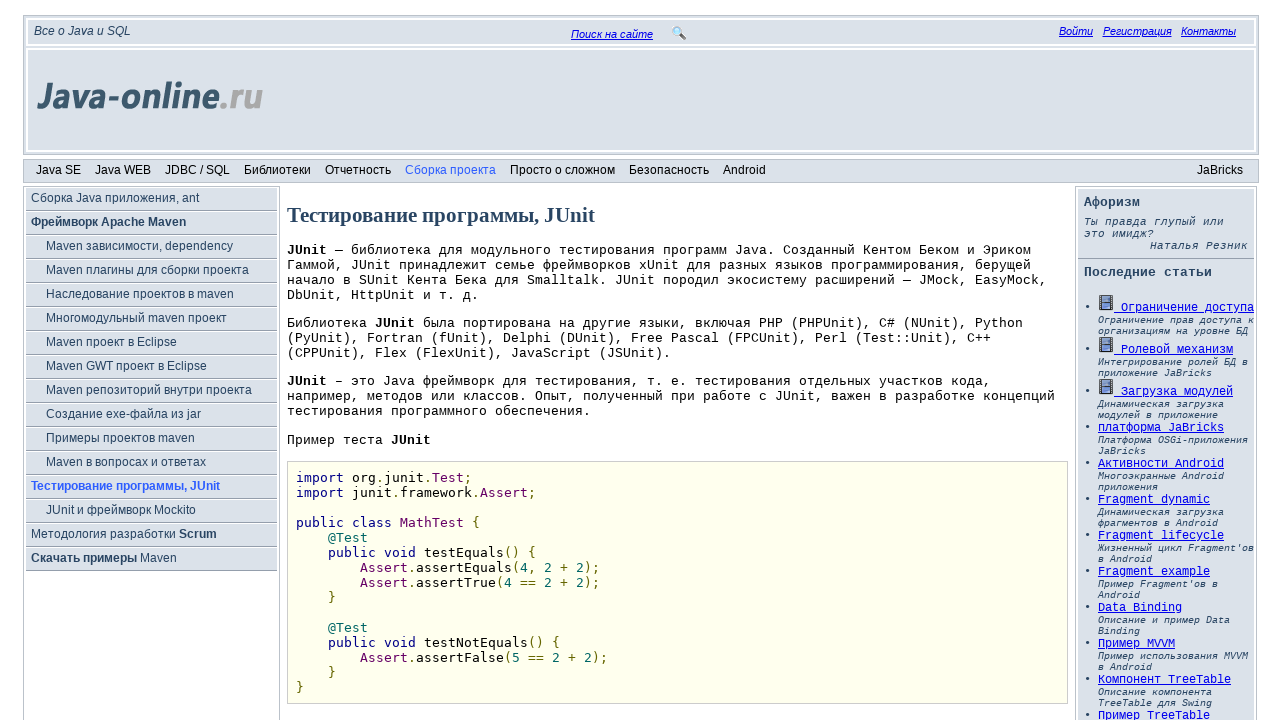

Stored Java Online website URL
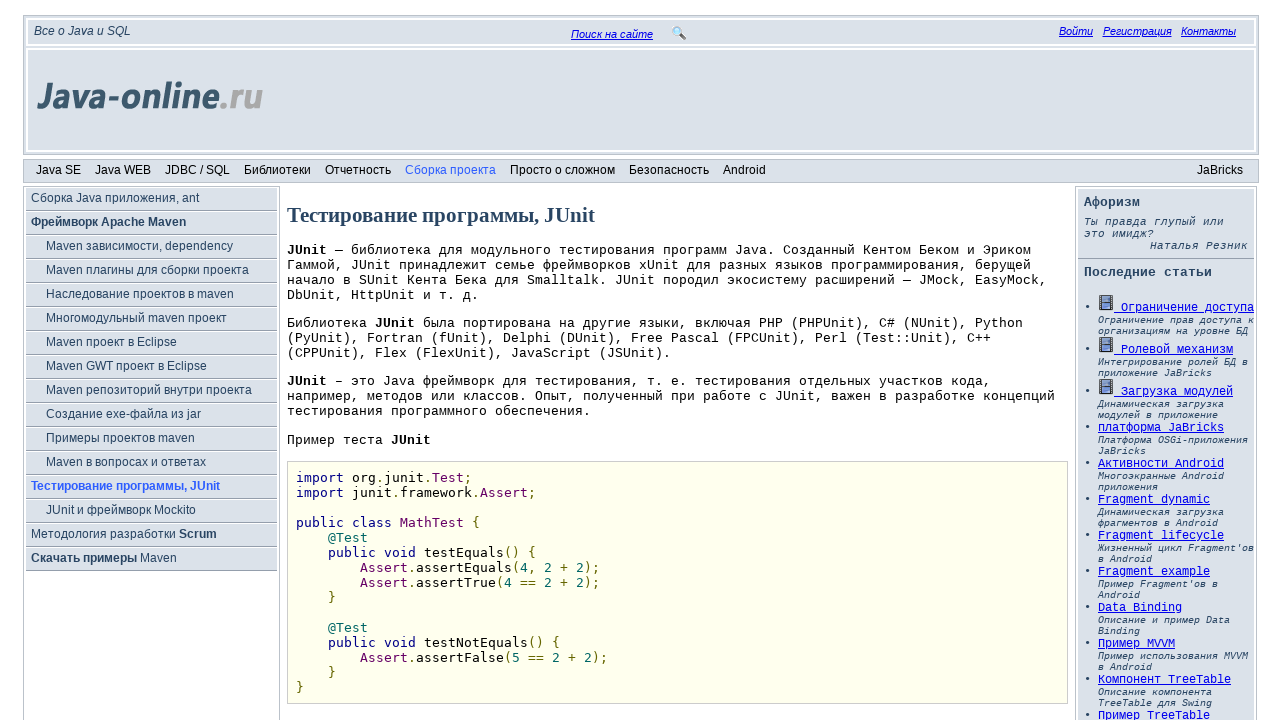

Verified that Intertop URL and Java Online URL are different
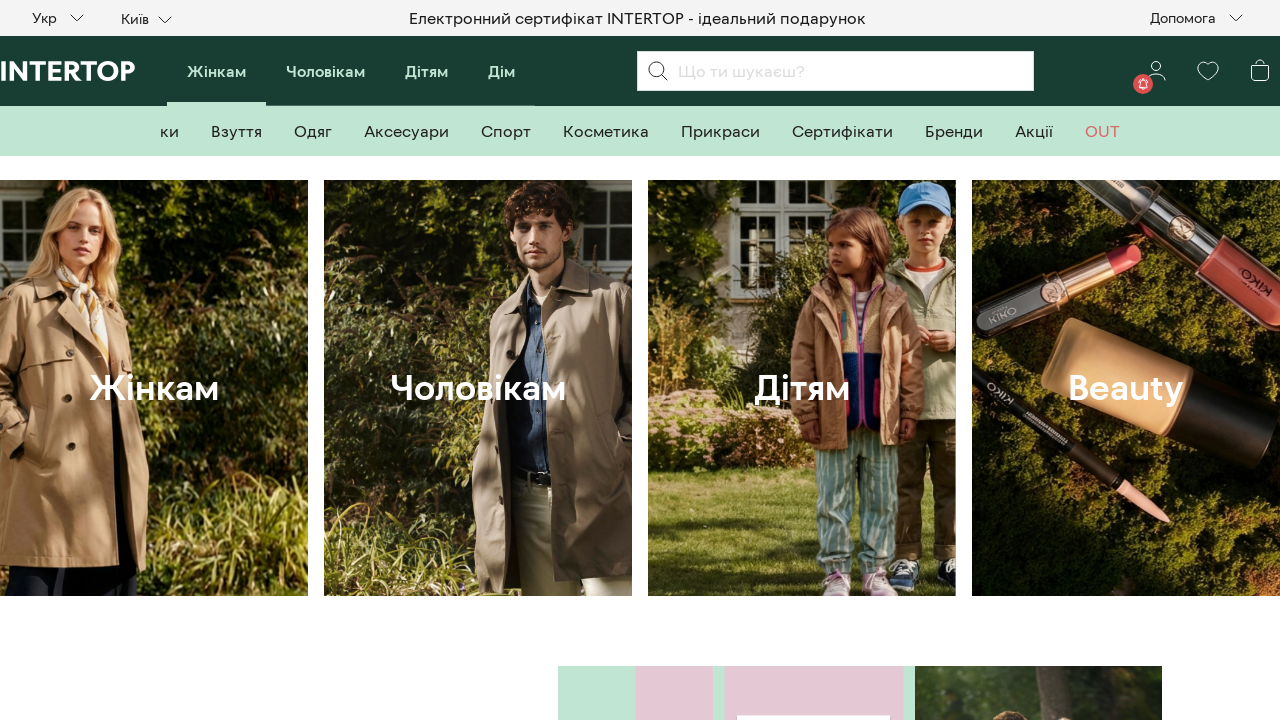

Closed Java Online tab
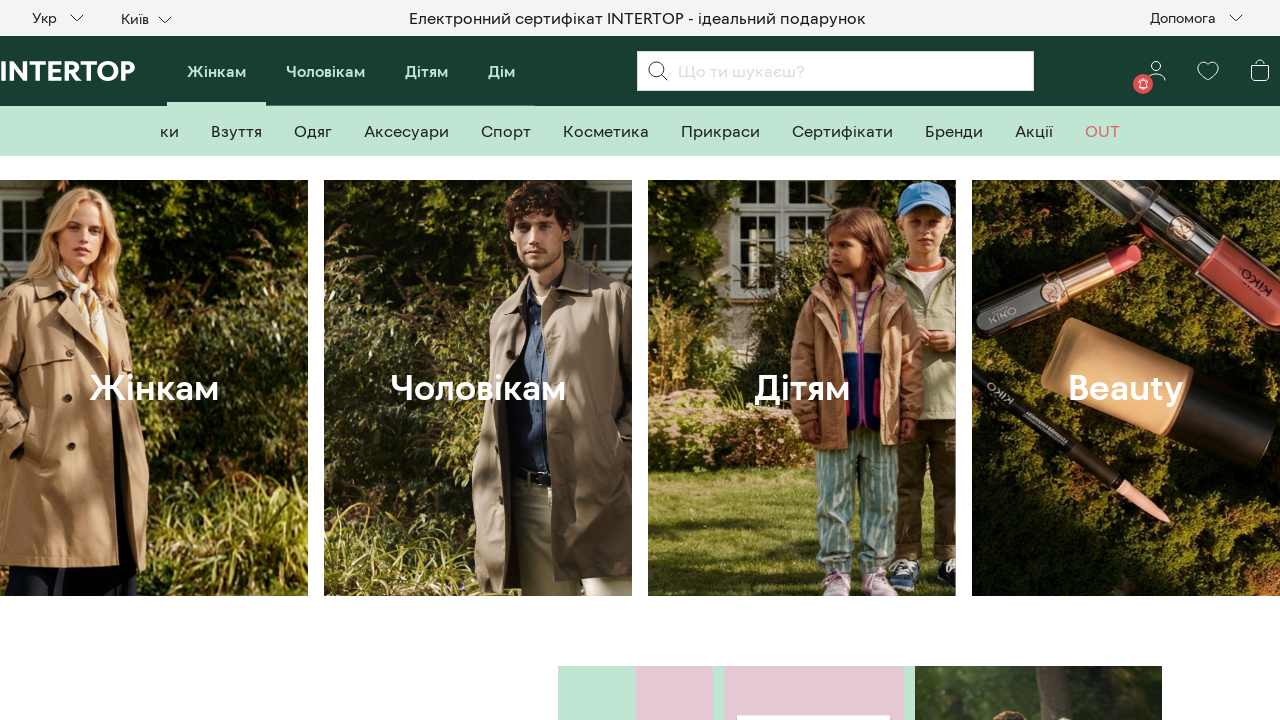

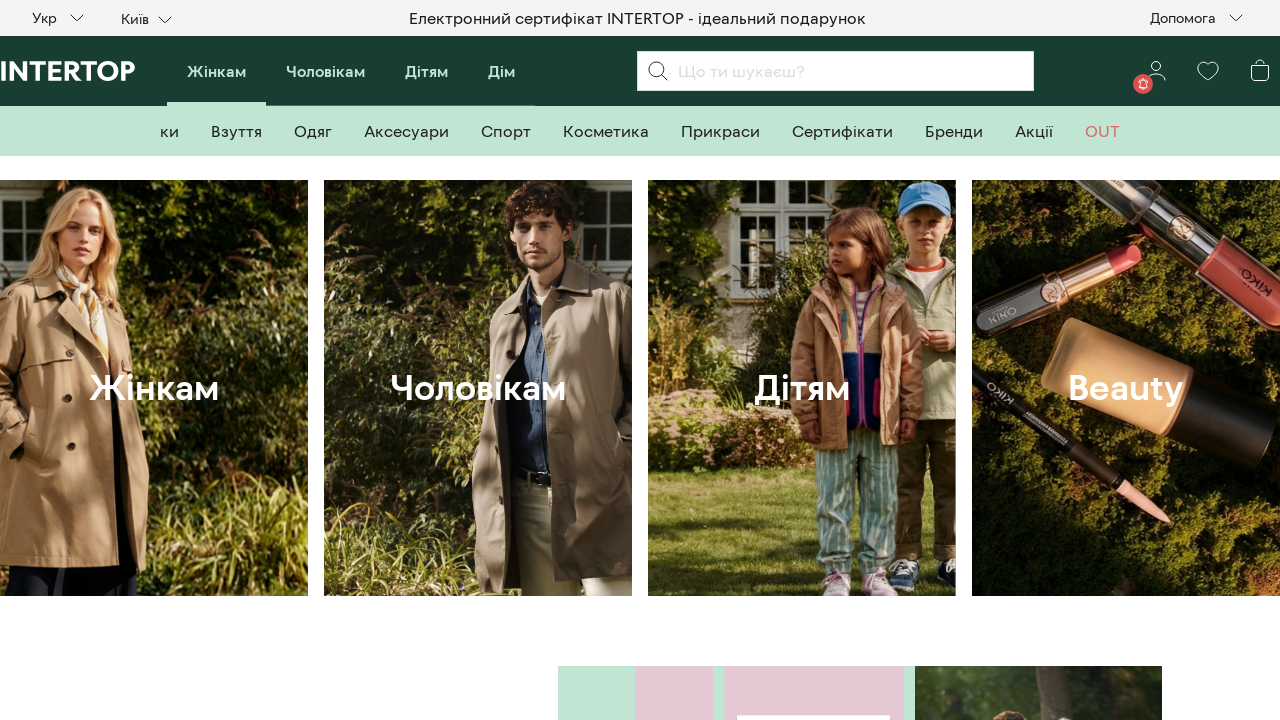